Tests frame switching functionality by filling text inputs in different frames and interacting with elements inside nested frames

Starting URL: https://ui.vision/demo/webtest/frames/

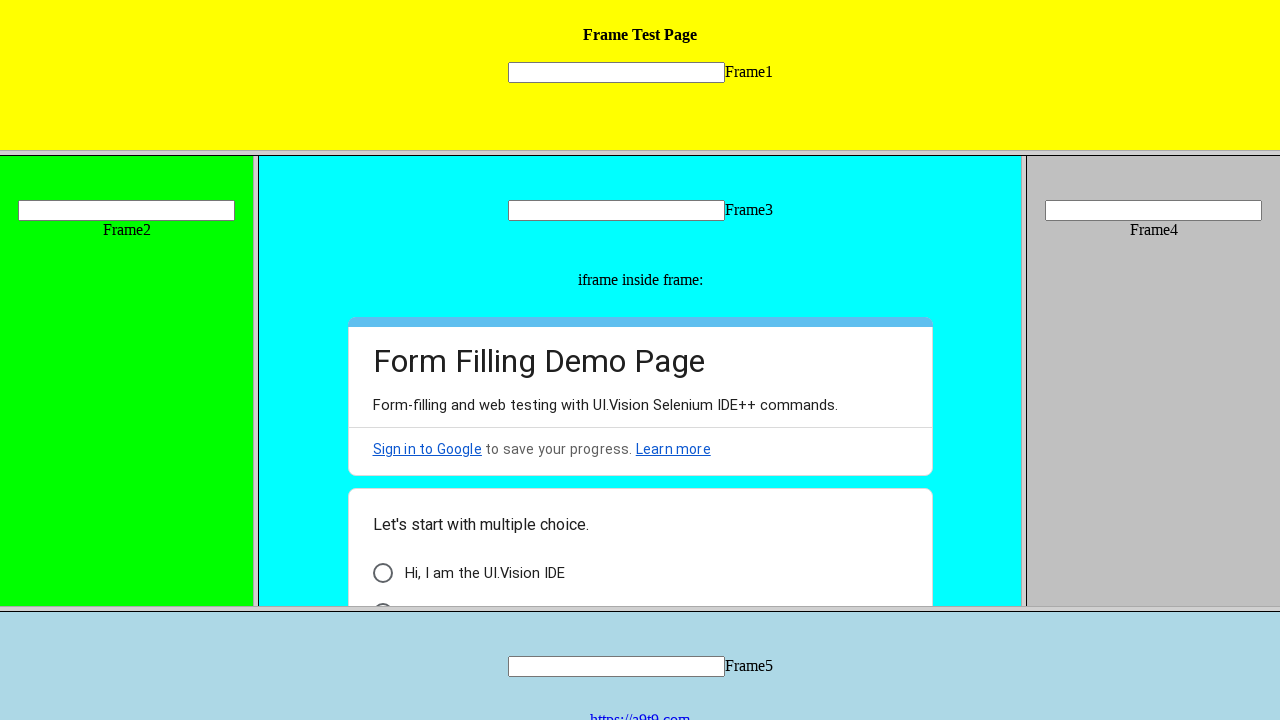

Switched to frame 1 and filled text input with 'Akhil' on frame[src='frame_1.html'] >> internal:control=enter-frame >> input[name='mytext1
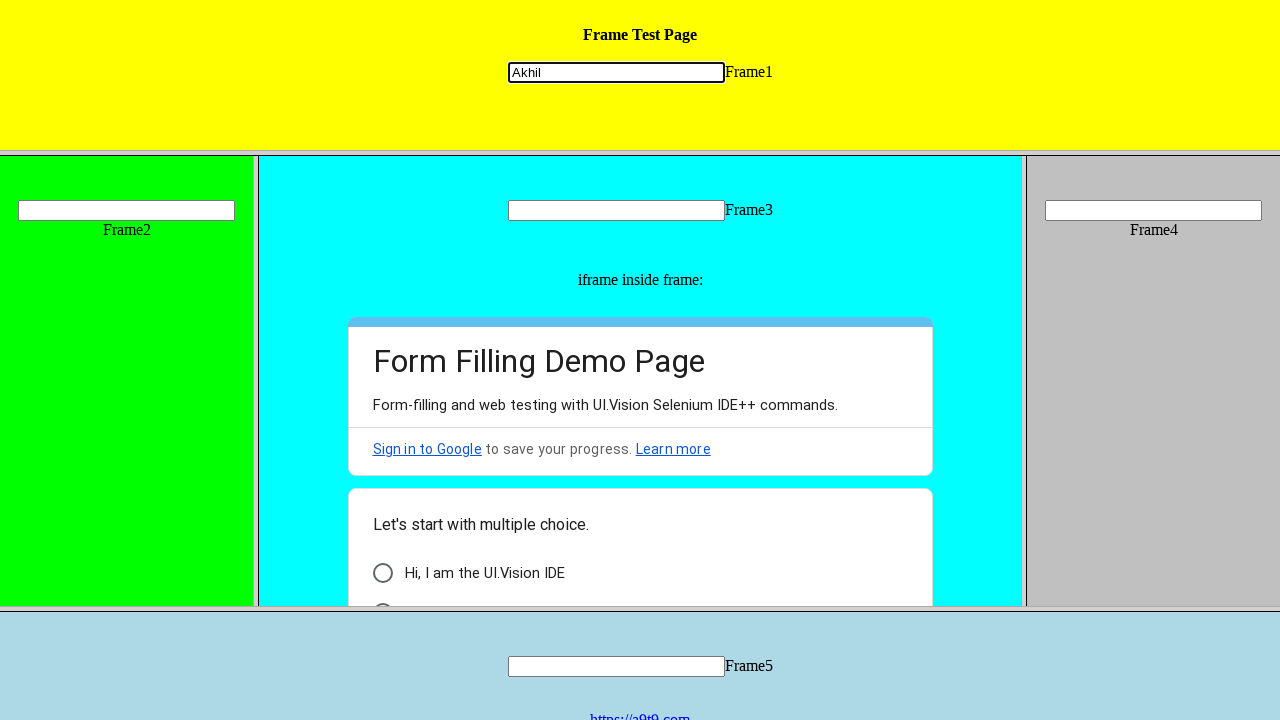

Switched to frame 3 and filled text input with 'Akhilkumar' on frame[src='frame_3.html'] >> internal:control=enter-frame >> input[name='mytext3
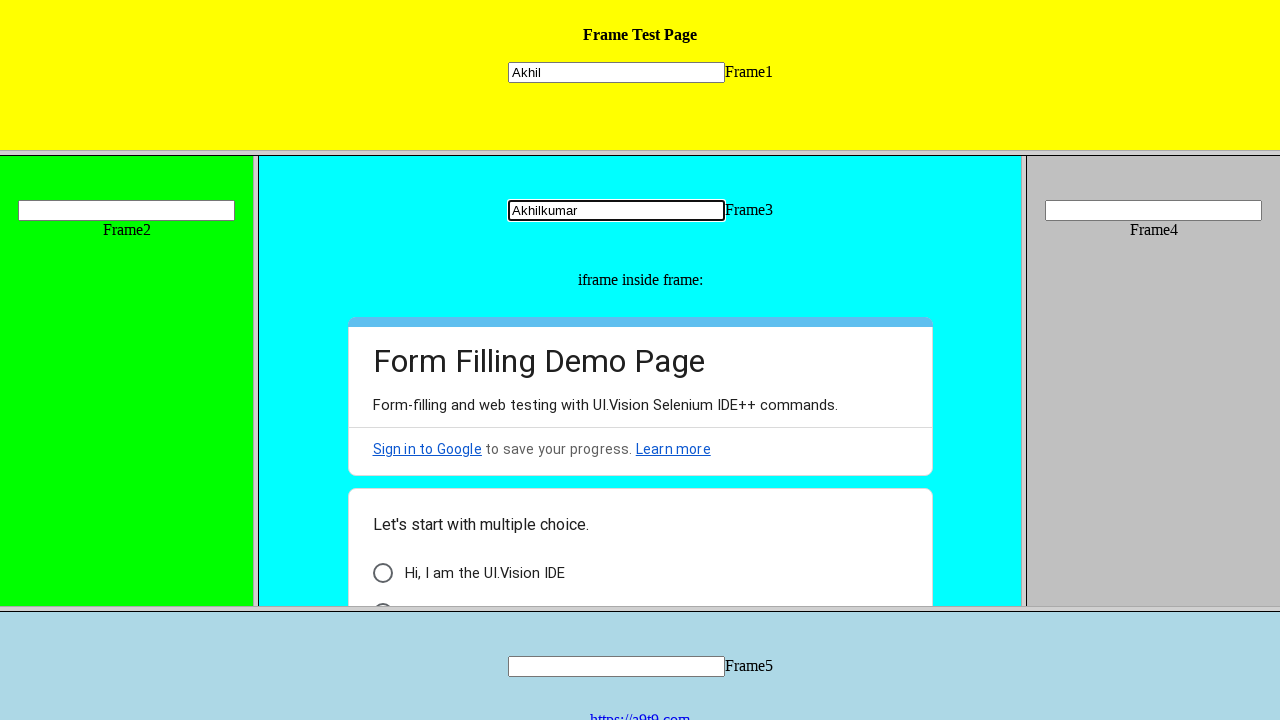

Switched to nested iframe within frame 3 and clicked checkbox element at (382, 573) on frame[src='frame_3.html'] >> internal:control=enter-frame >> iframe >> internal:
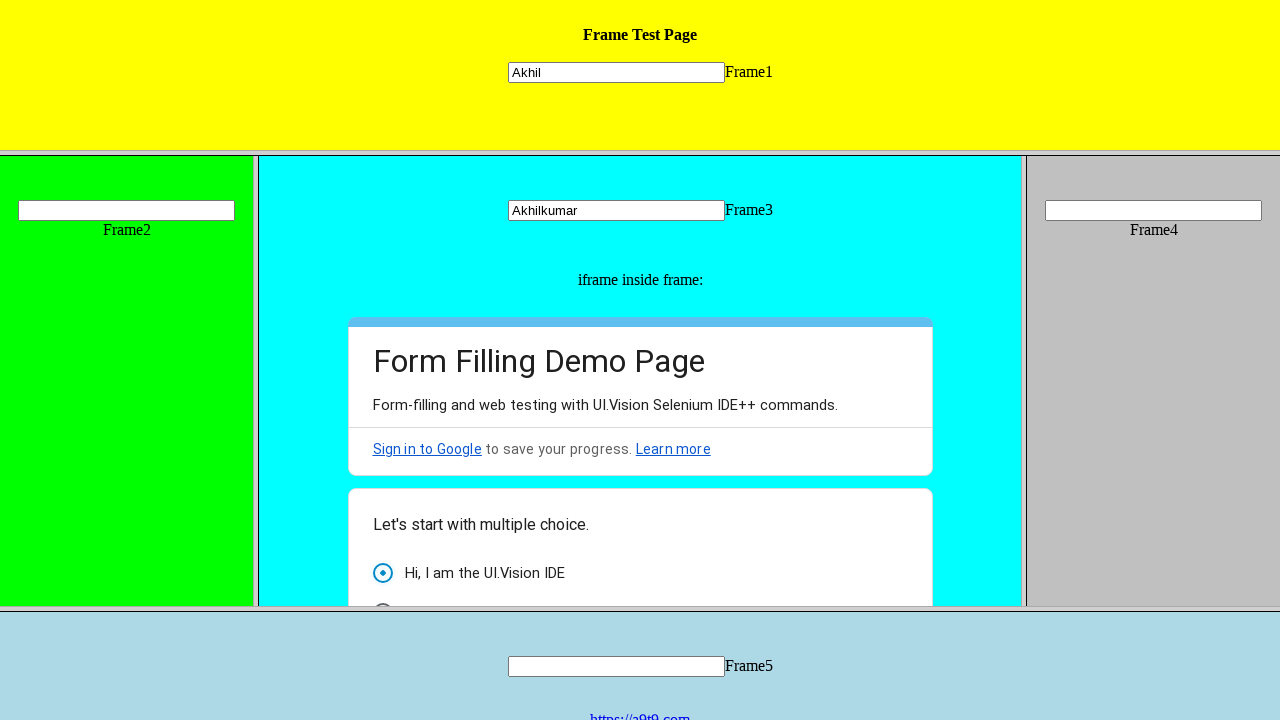

Clicked span element in nested frame at (436, 567) on frame[src='frame_3.html'] >> internal:control=enter-frame >> iframe >> internal:
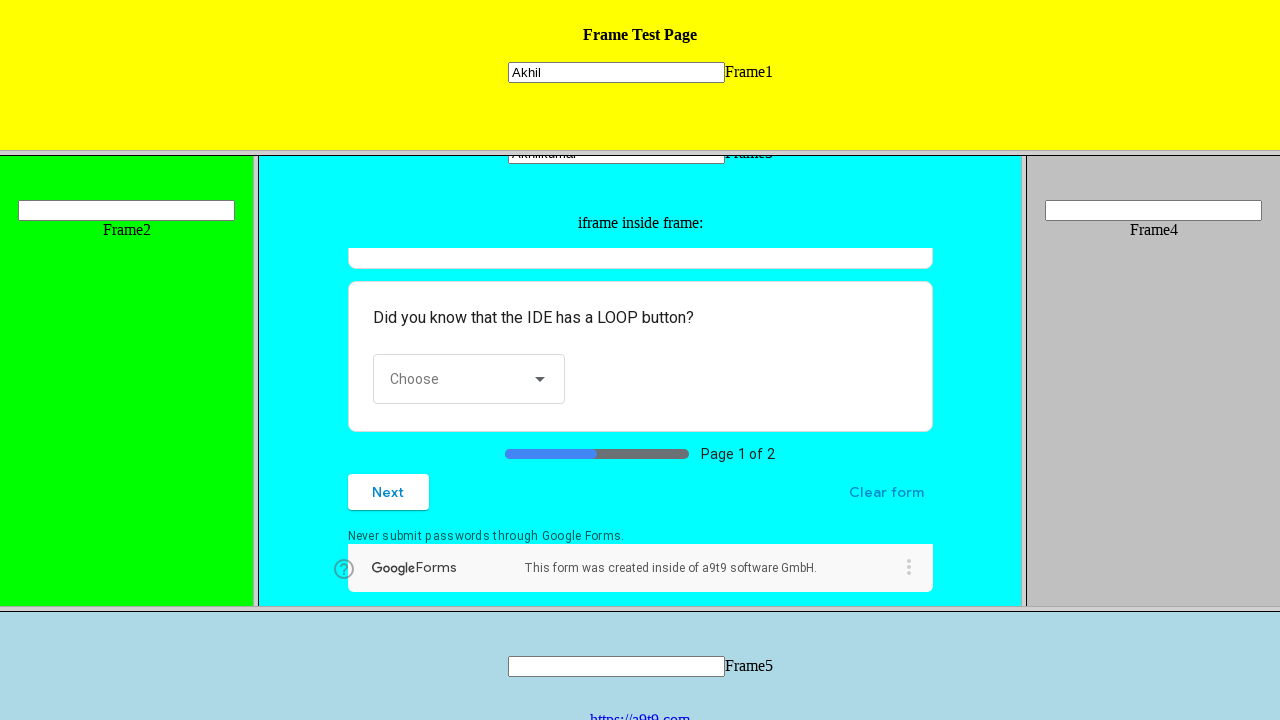

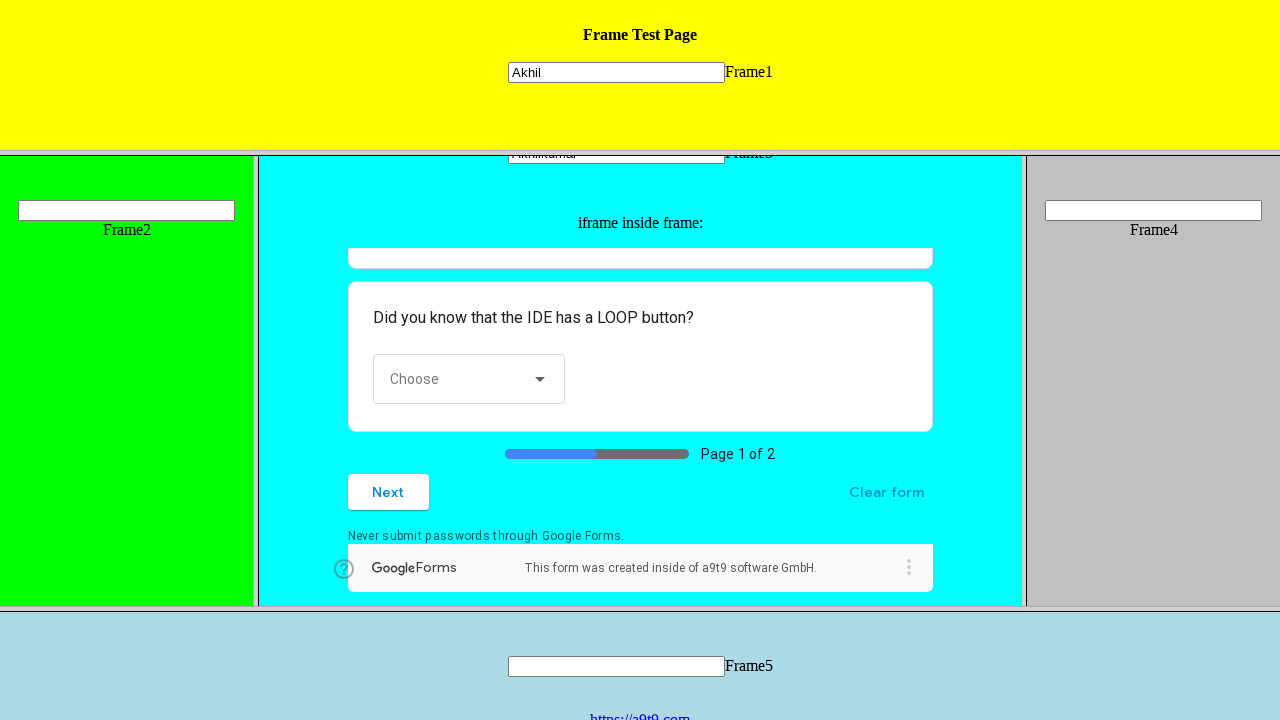